Tests prompt alert dialog by clicking a prompt button, entering text in the prompt, and verifying the entered text is displayed

Starting URL: https://testautomationpractice.blogspot.com/

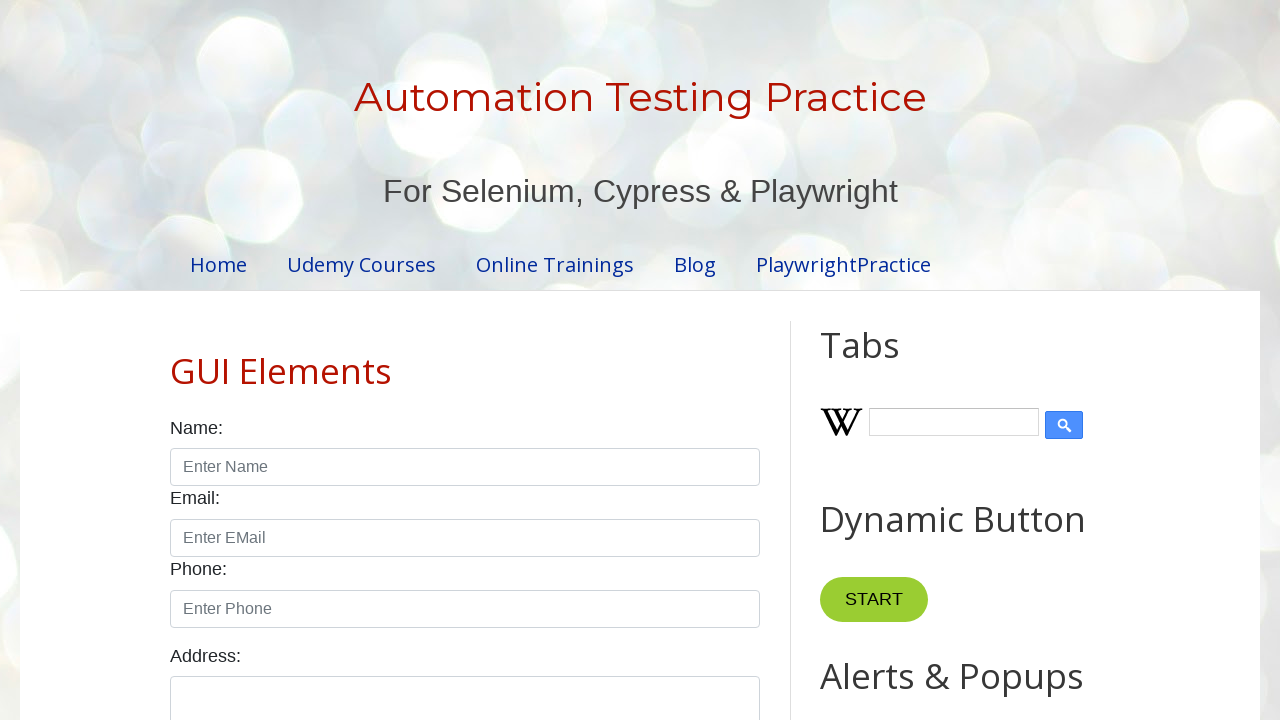

Set up dialog handler to accept prompt with 'playwright' text
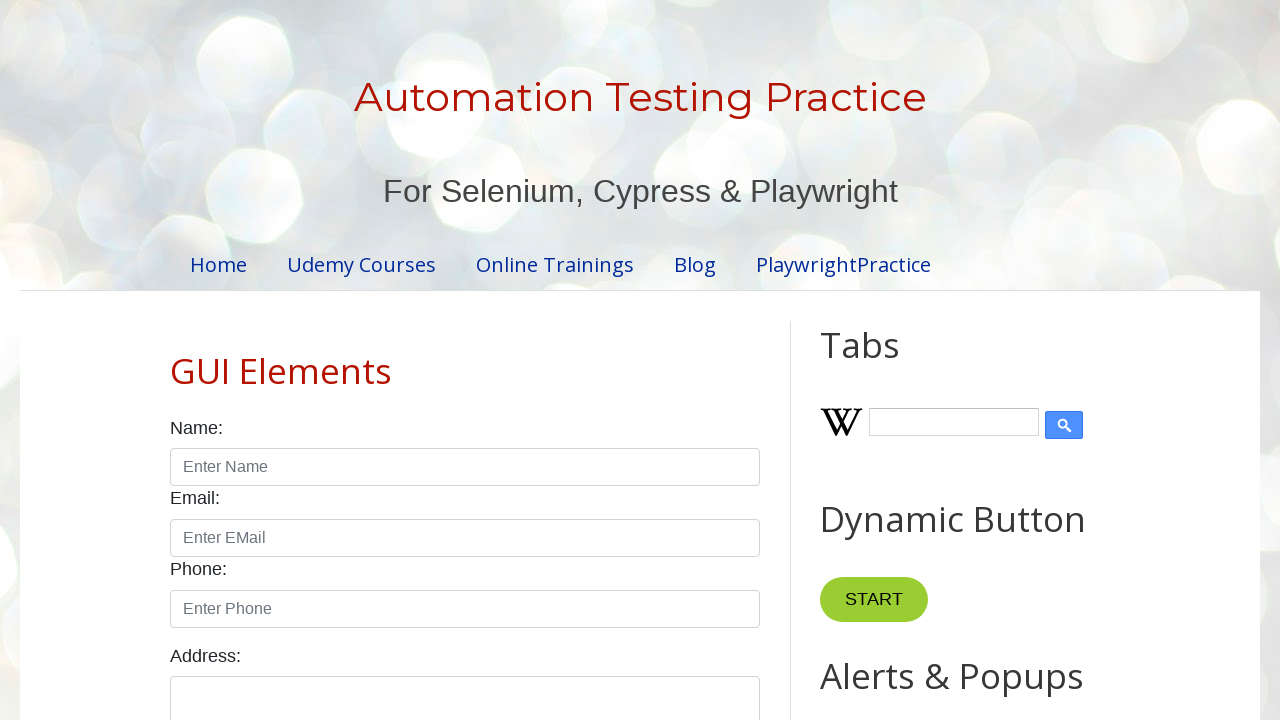

Clicked prompt button to trigger dialog at (890, 360) on xpath=//button[@id="promptBtn"]
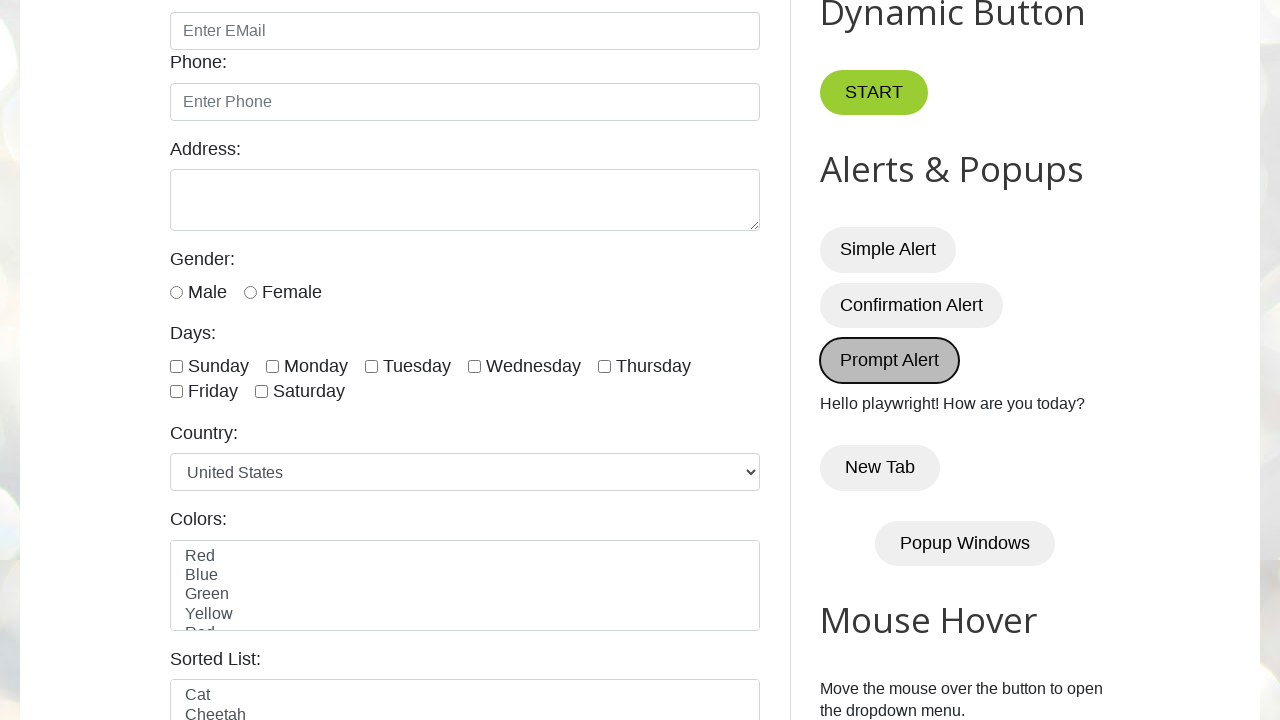

Verified that entered text 'playwright' is displayed in result message
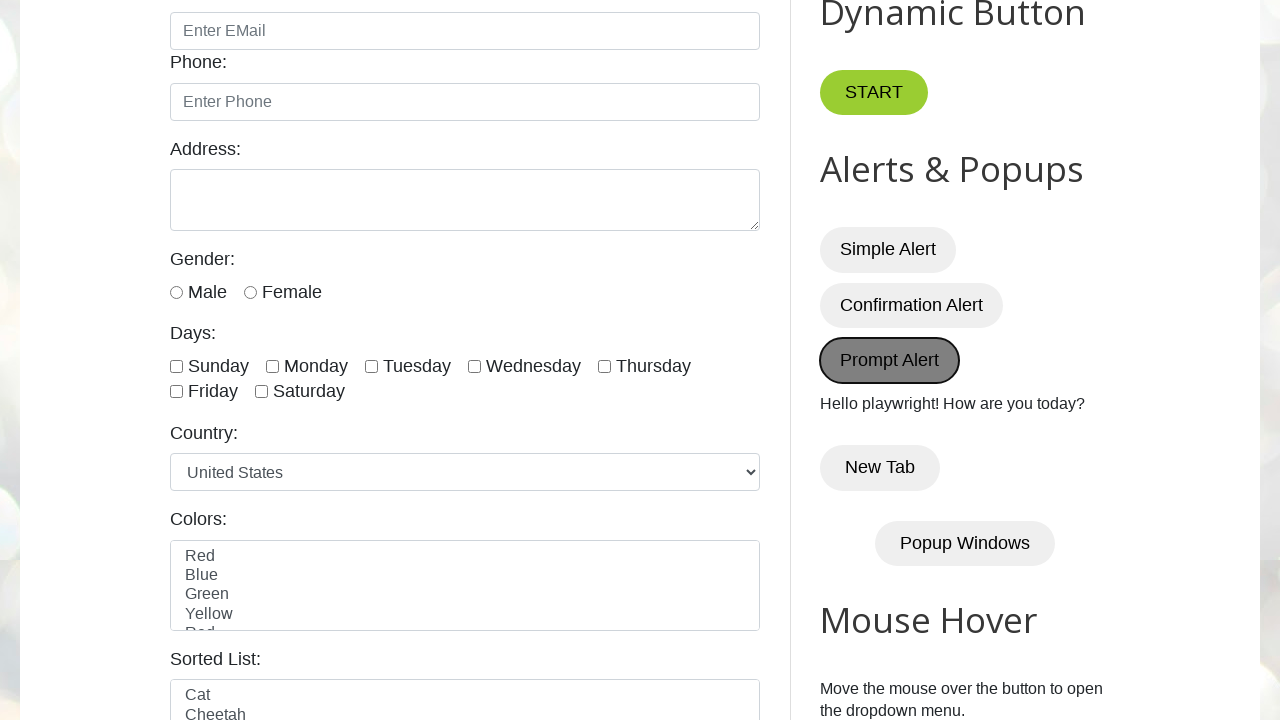

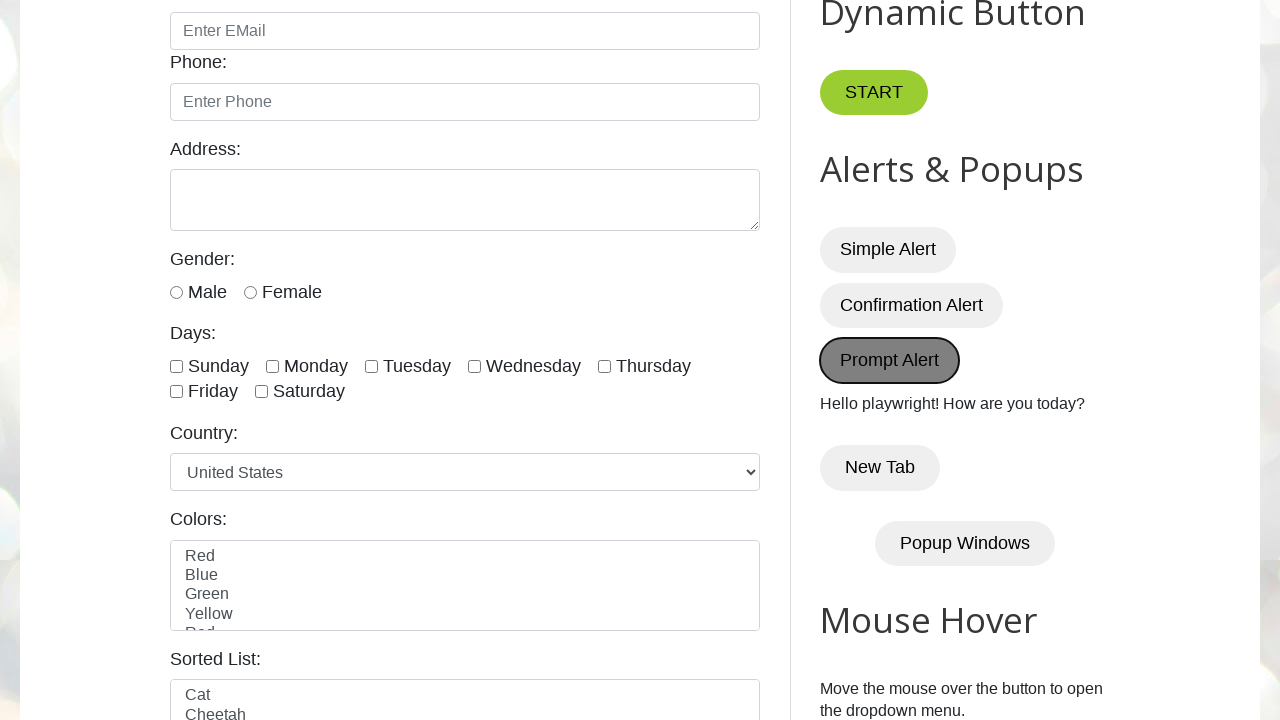